Tests that new todo items are appended to the bottom of the list and counter displays correctly

Starting URL: https://demo.playwright.dev/todomvc

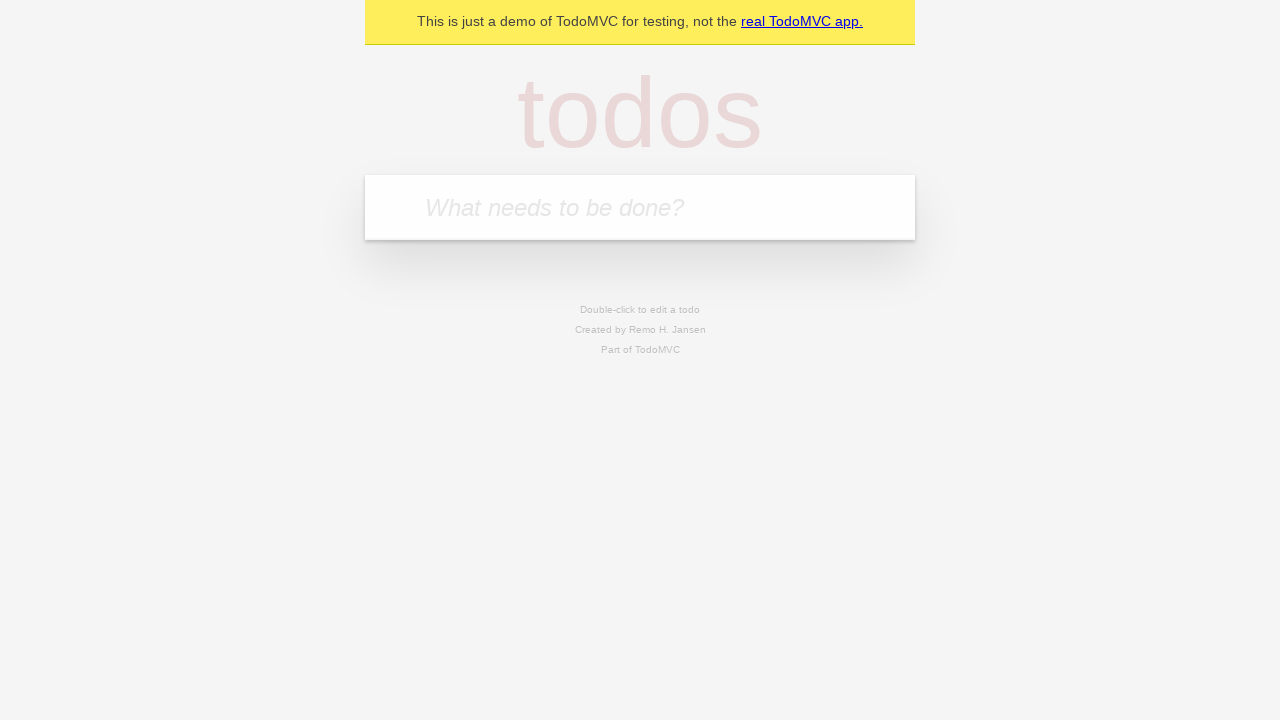

Filled new todo input field with 'buy some cheese' on internal:attr=[placeholder="What needs to be done?"i]
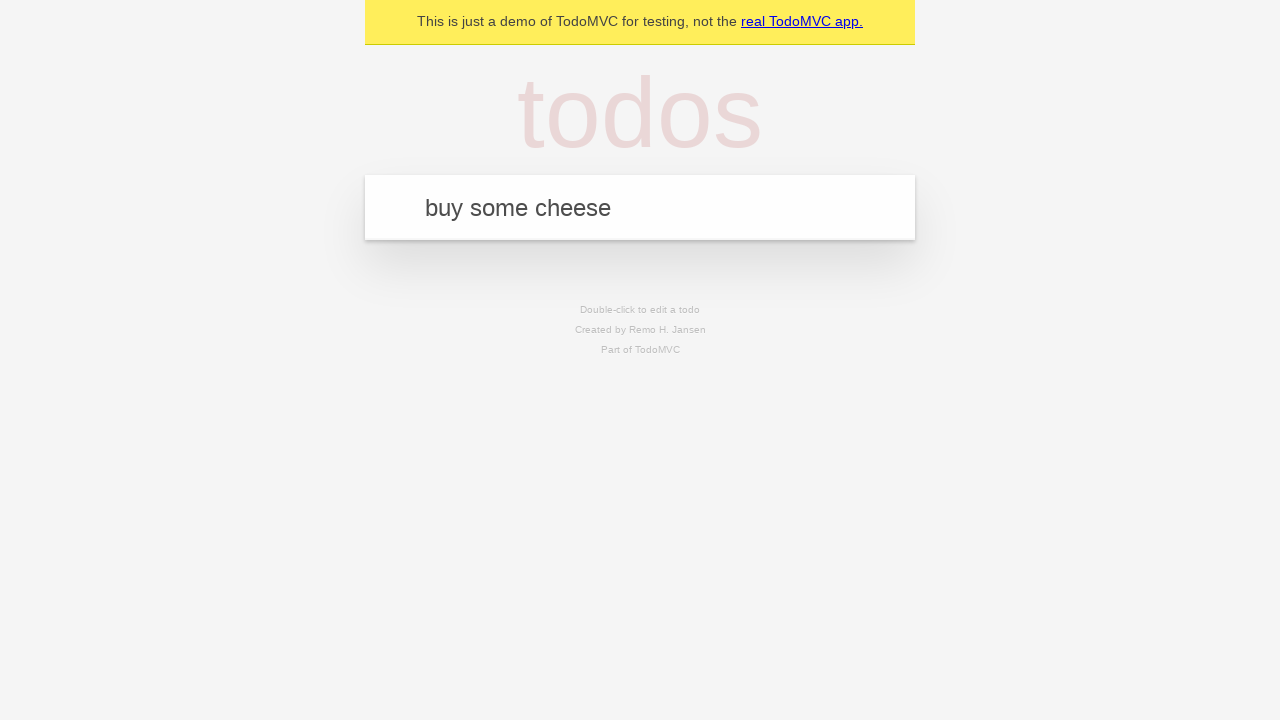

Pressed Enter to add 'buy some cheese' to the todo list on internal:attr=[placeholder="What needs to be done?"i]
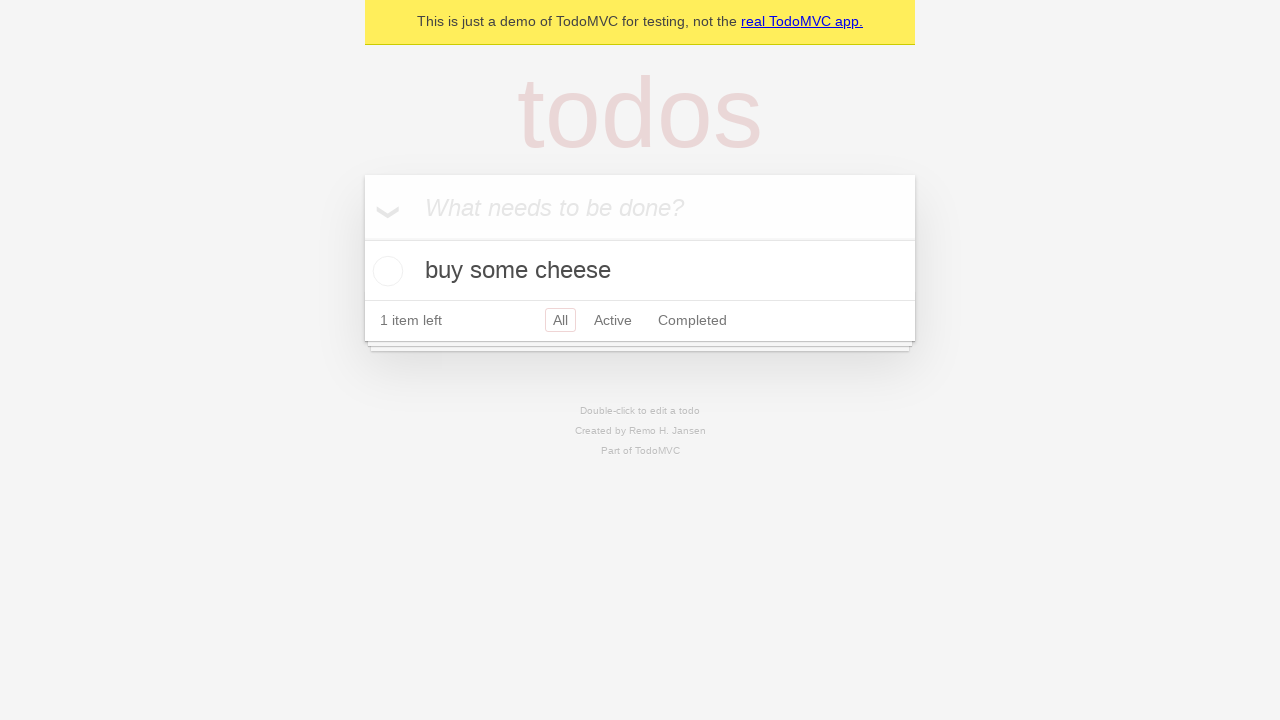

Filled new todo input field with 'feed the cat' on internal:attr=[placeholder="What needs to be done?"i]
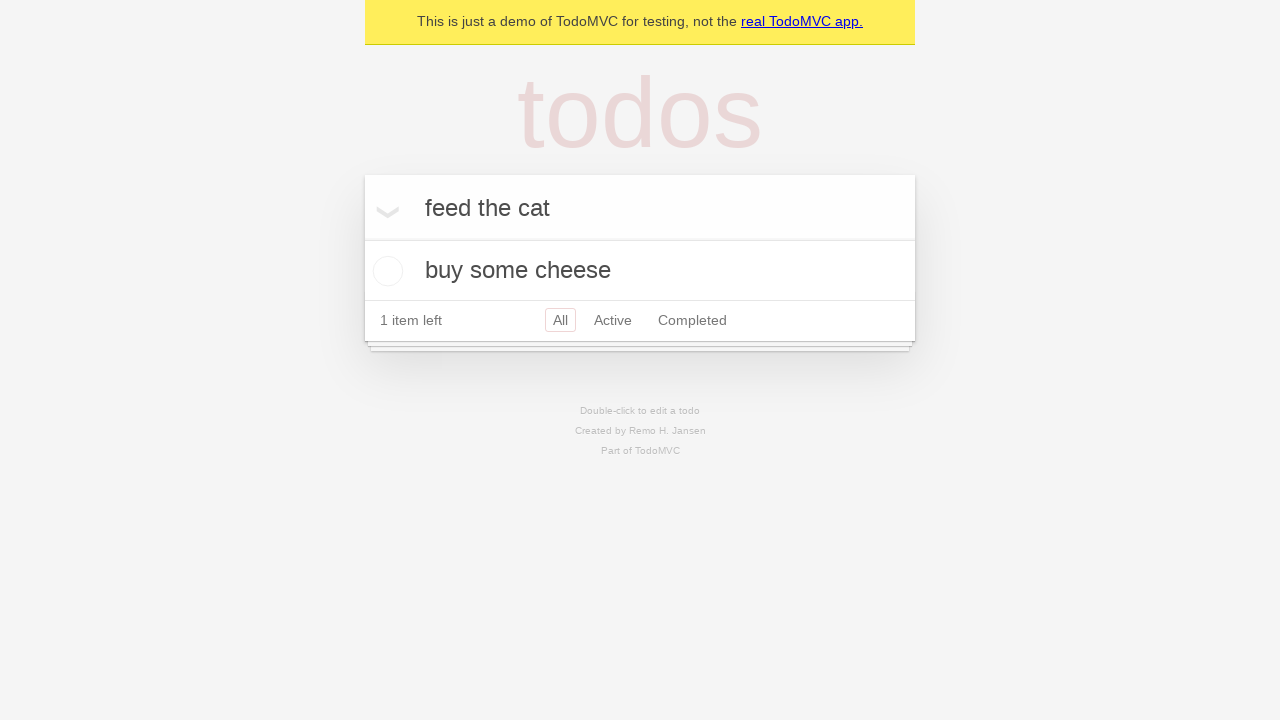

Pressed Enter to add 'feed the cat' to the todo list on internal:attr=[placeholder="What needs to be done?"i]
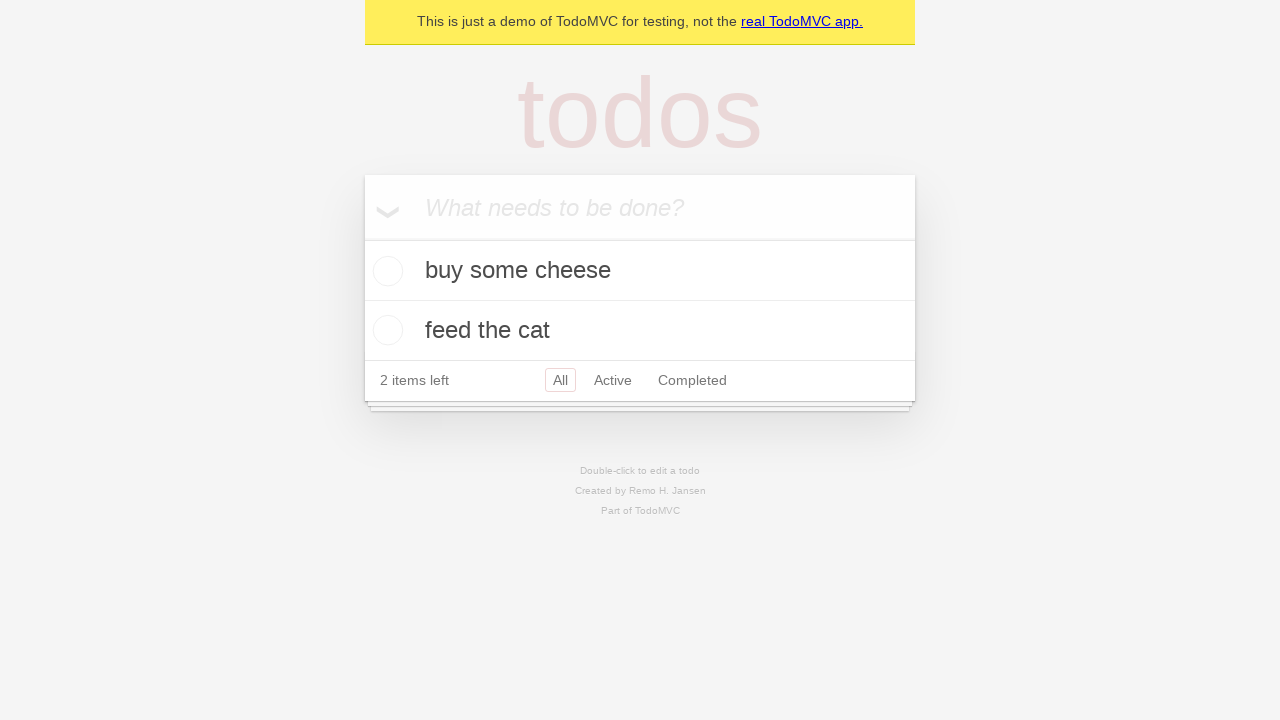

Filled new todo input field with 'book a doctors appointment' on internal:attr=[placeholder="What needs to be done?"i]
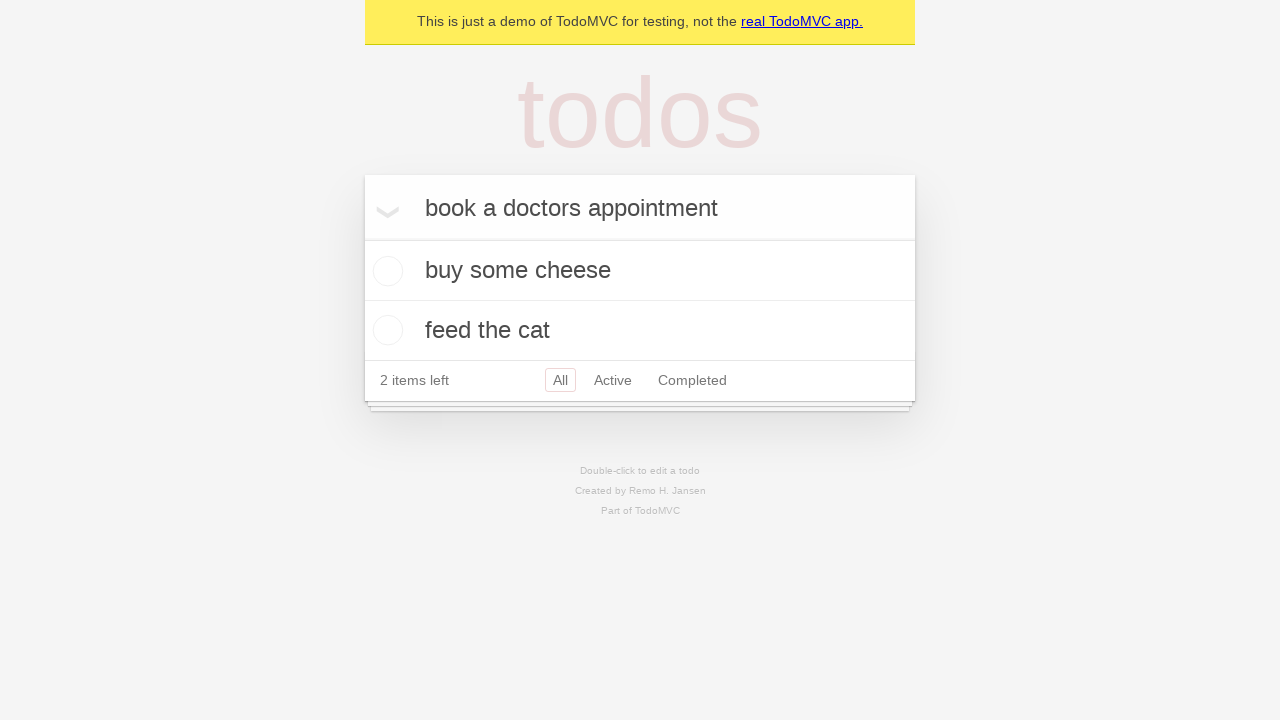

Pressed Enter to add 'book a doctors appointment' to the todo list on internal:attr=[placeholder="What needs to be done?"i]
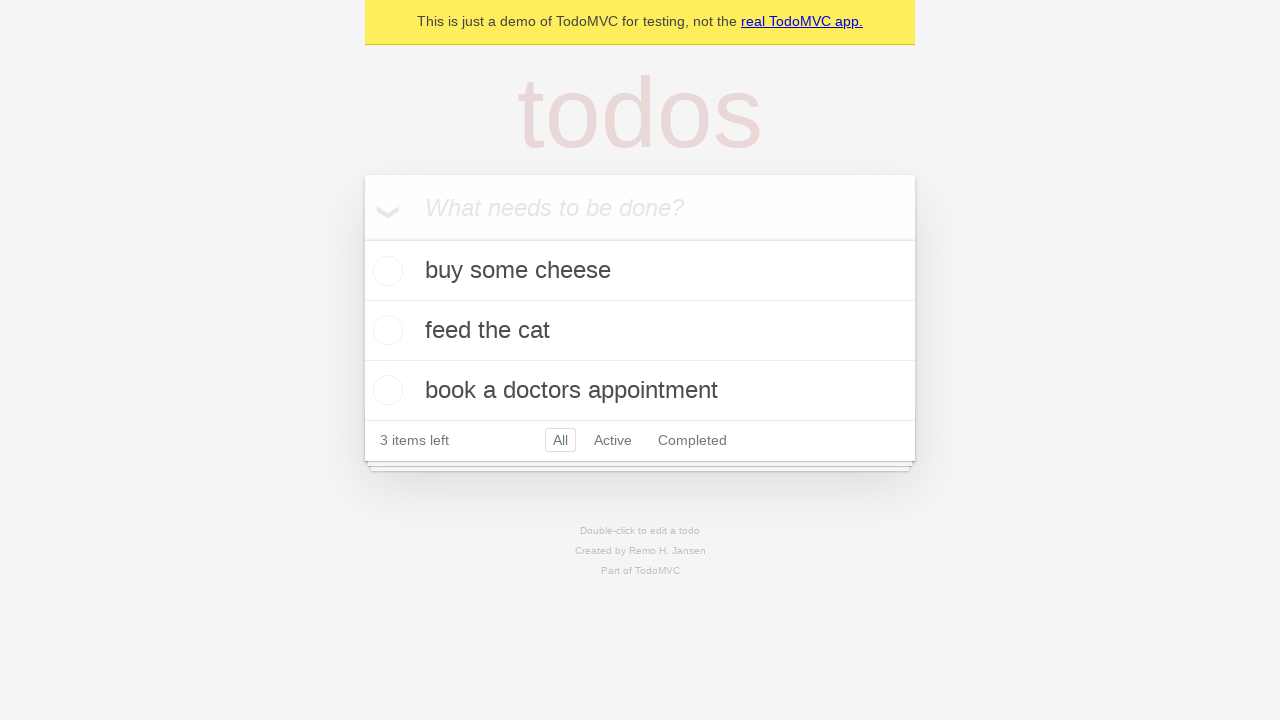

Todo counter element loaded, all items appended to list
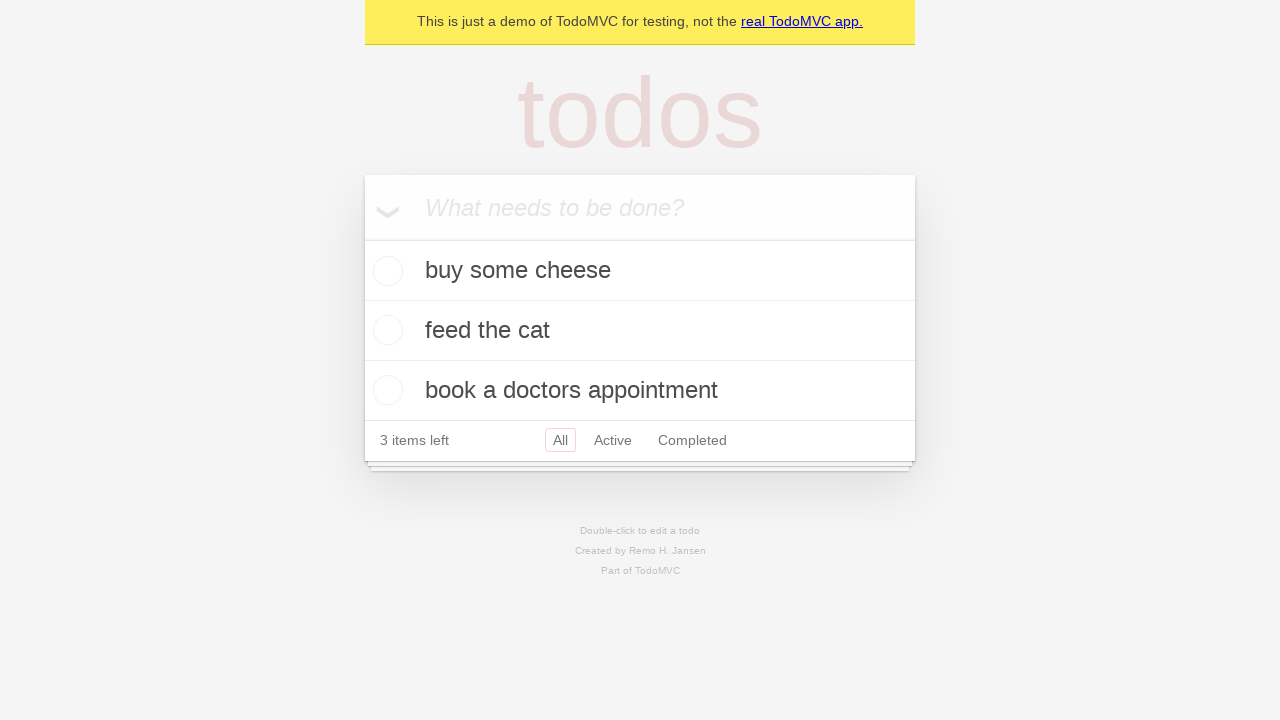

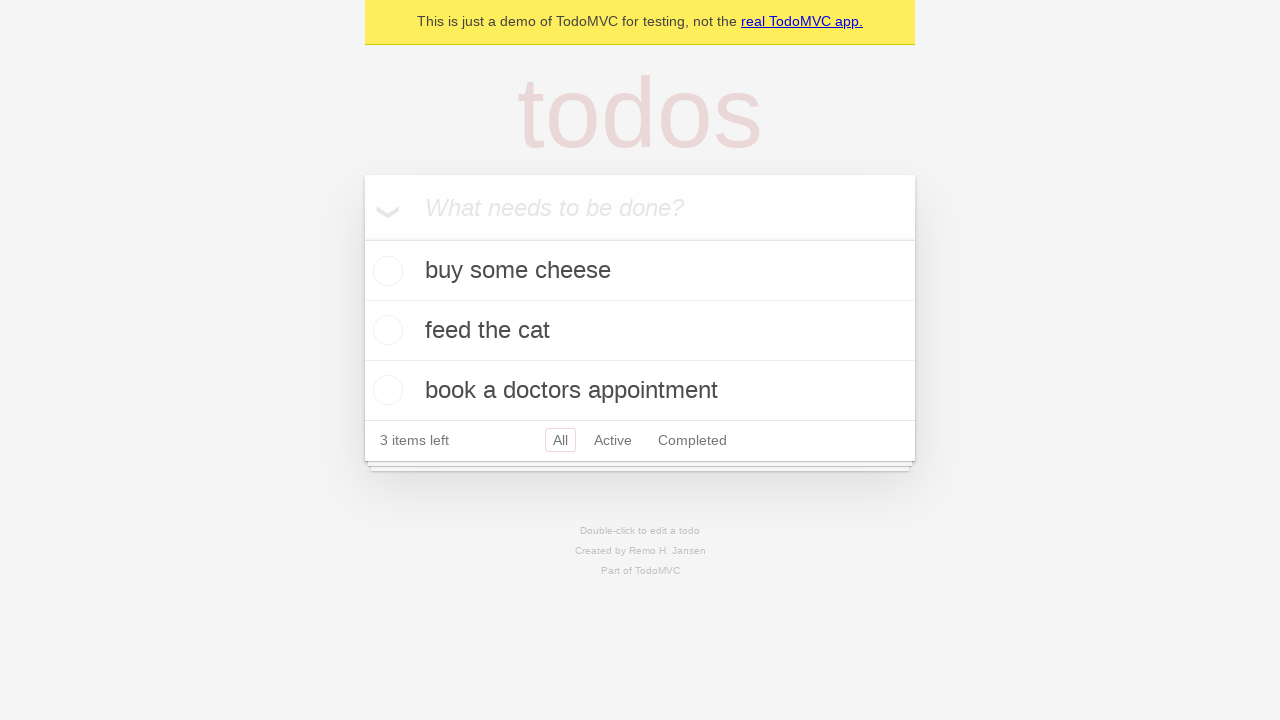